Tests the AngularJS todo list functionality by clicking on a checkbox item in the todo list and verifying it becomes checked

Starting URL: https://angularjs.org/

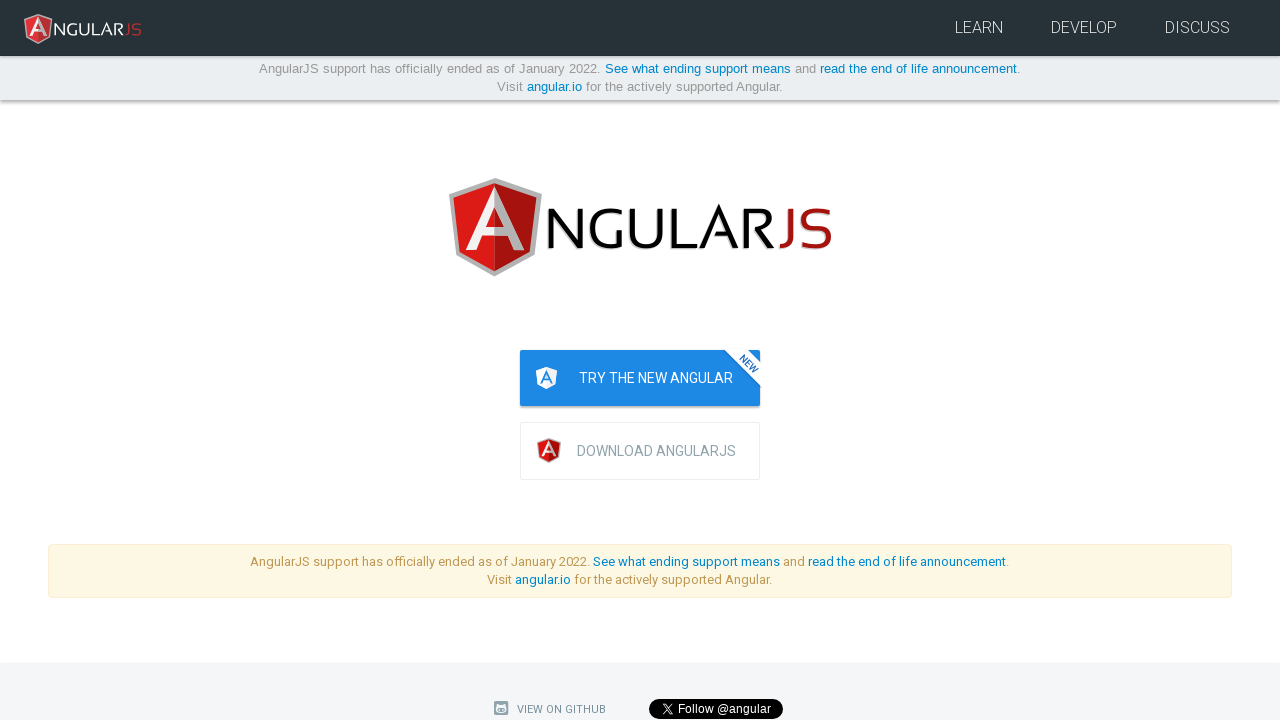

Clicked checkbox for second todo item in AngularJS todo list at (836, 360) on [ng-repeat="todo in todoList.todos"] input >> nth=1
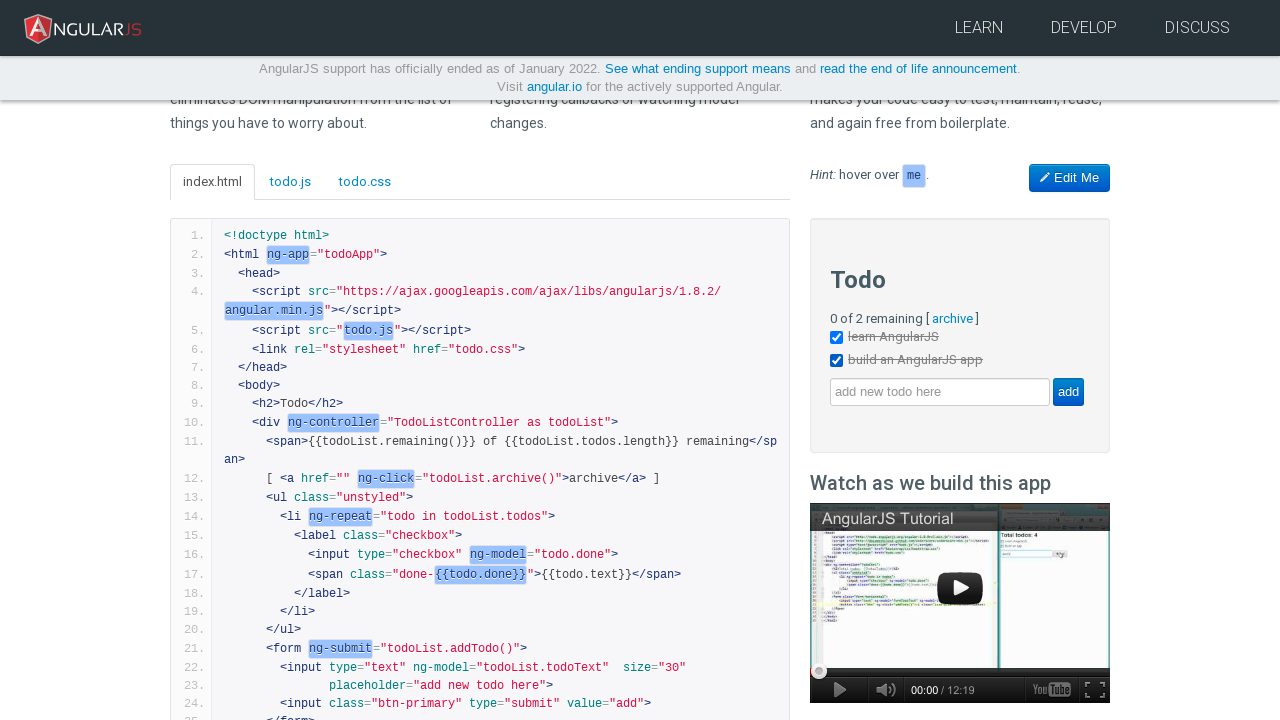

Verified second todo item checkbox is visible
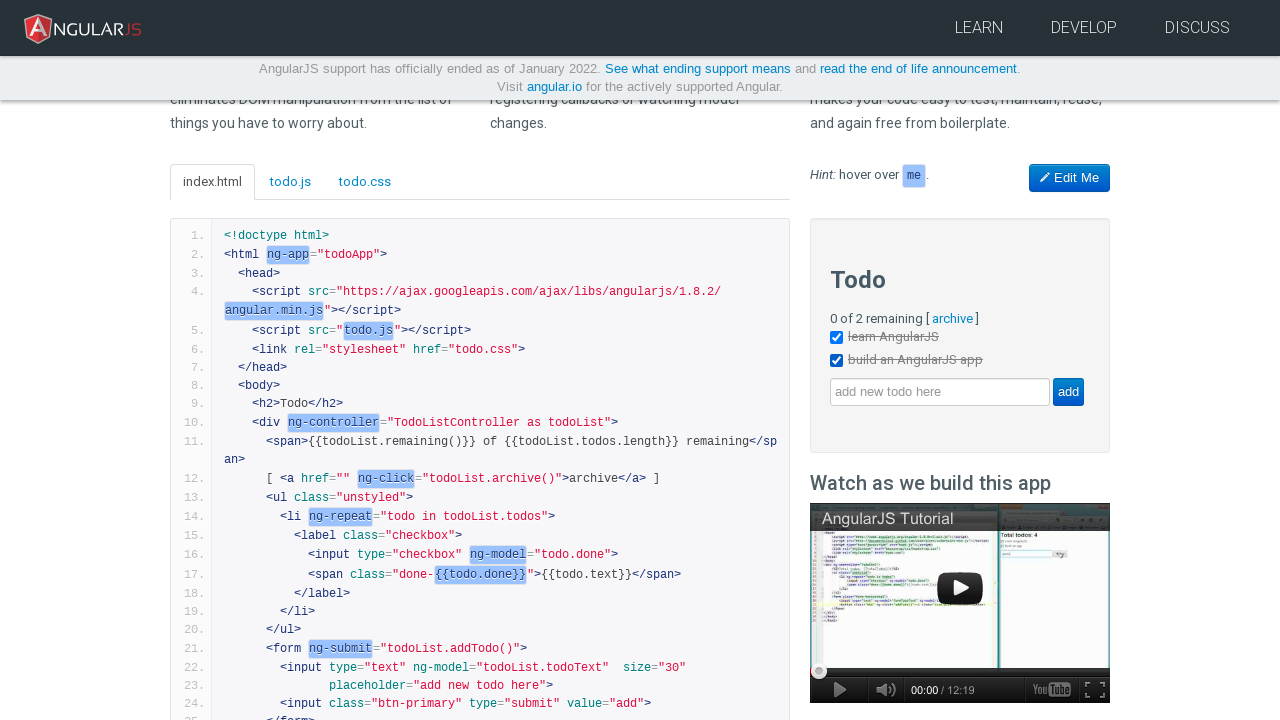

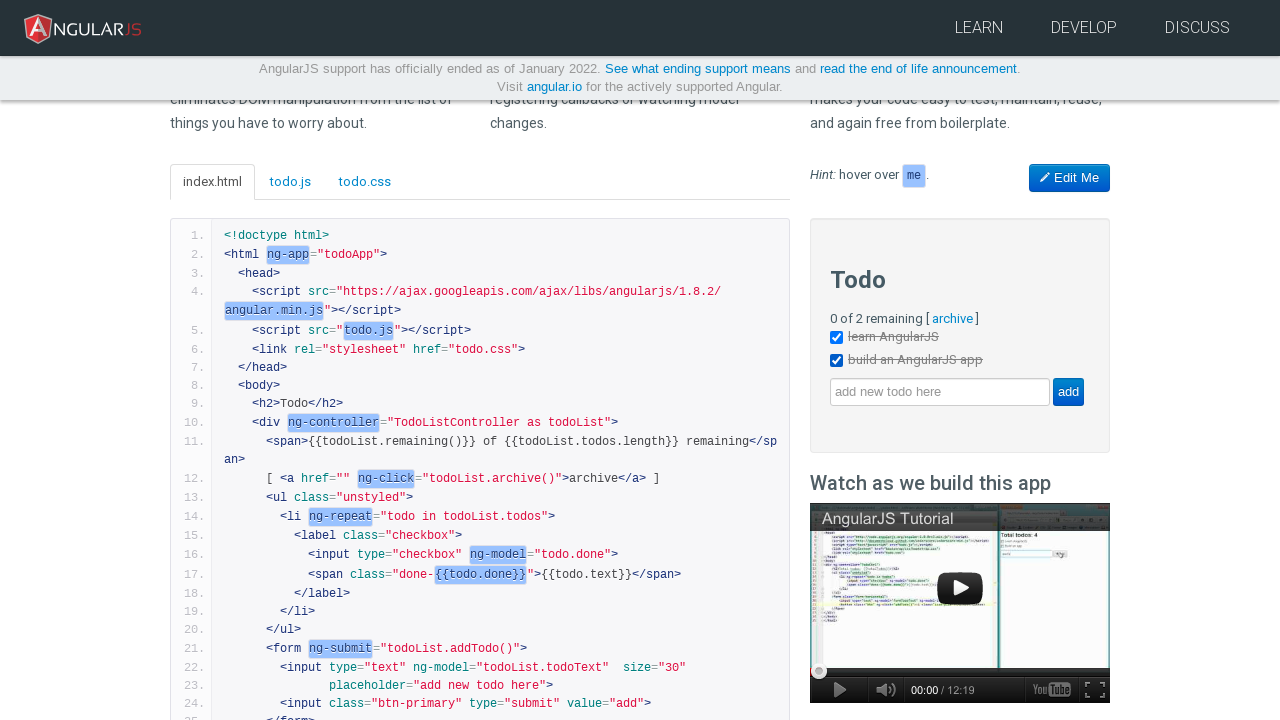